Tests that new todo items are appended to the bottom of the list by creating 3 items

Starting URL: https://demo.playwright.dev/todomvc

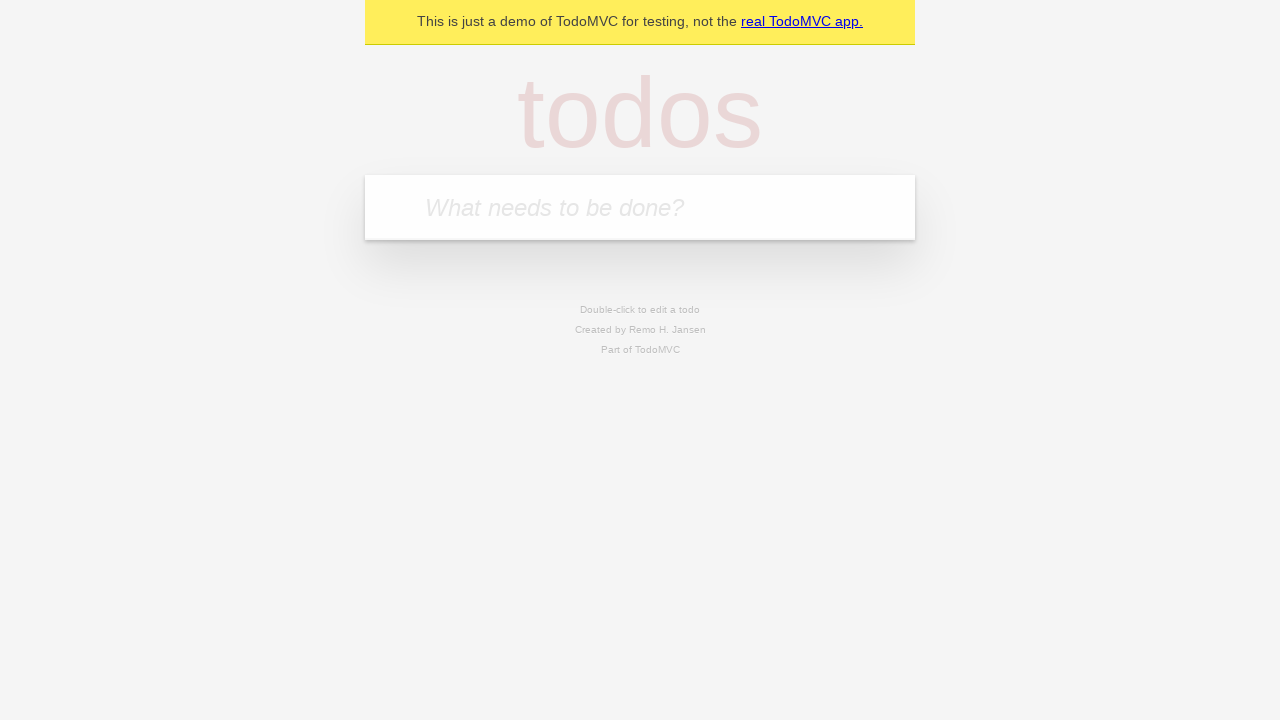

Filled todo input with 'buy some cheese' on internal:attr=[placeholder="What needs to be done?"i]
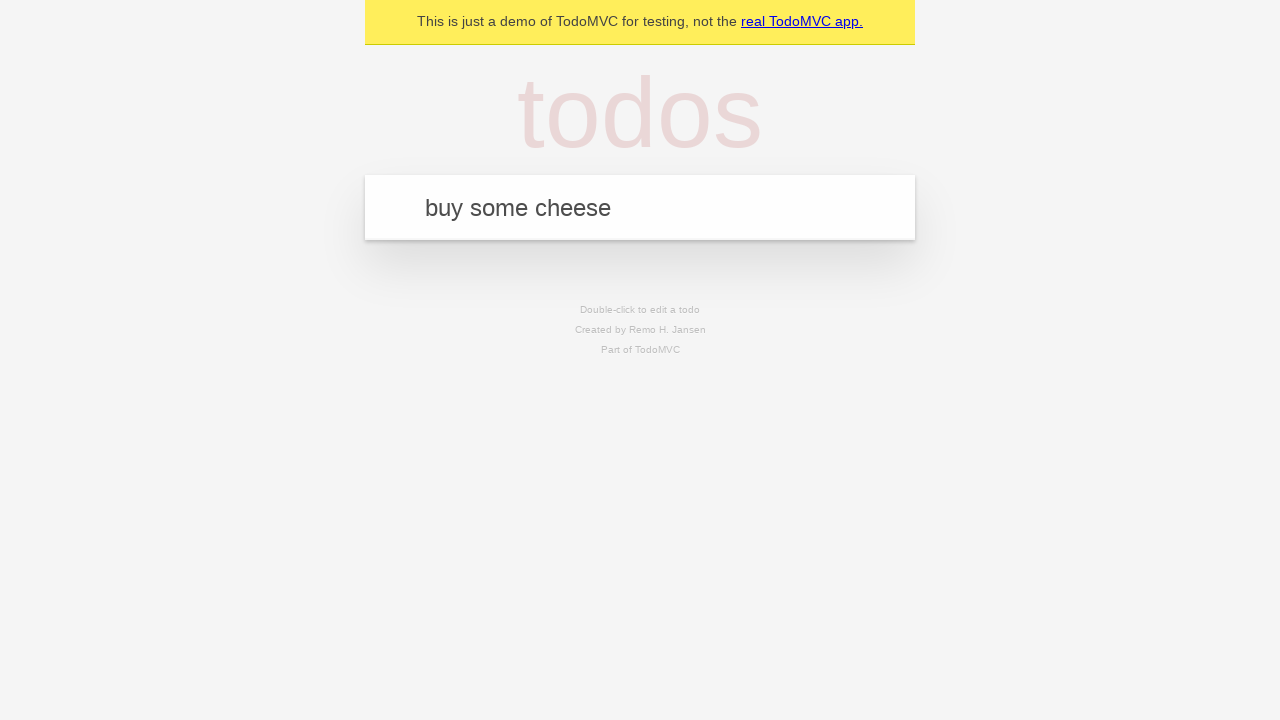

Pressed Enter to create first todo item on internal:attr=[placeholder="What needs to be done?"i]
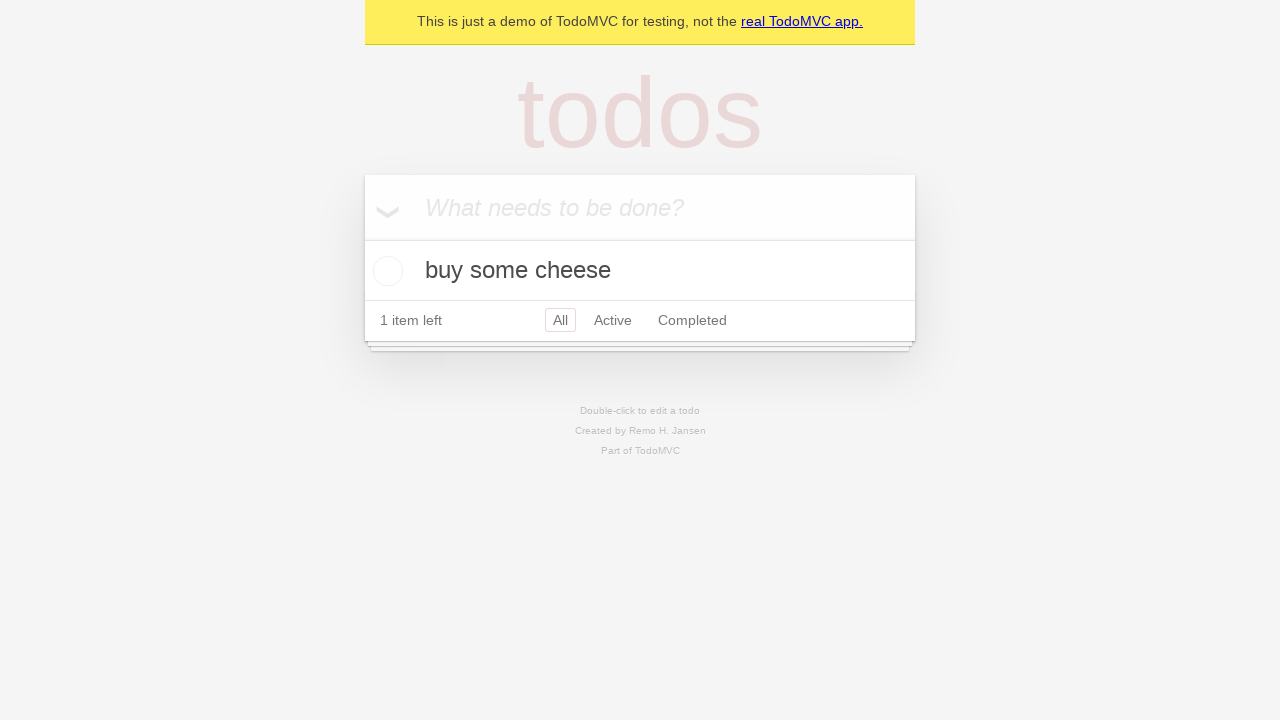

Filled todo input with 'feed the cat' on internal:attr=[placeholder="What needs to be done?"i]
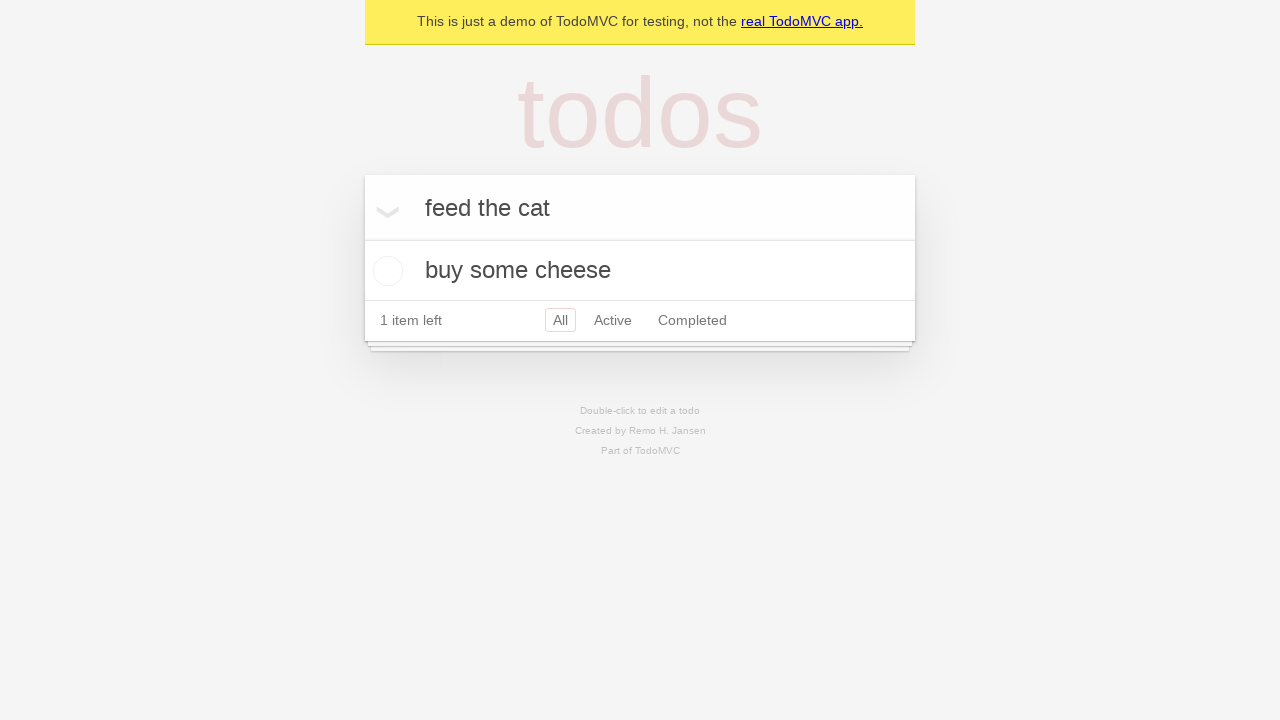

Pressed Enter to create second todo item on internal:attr=[placeholder="What needs to be done?"i]
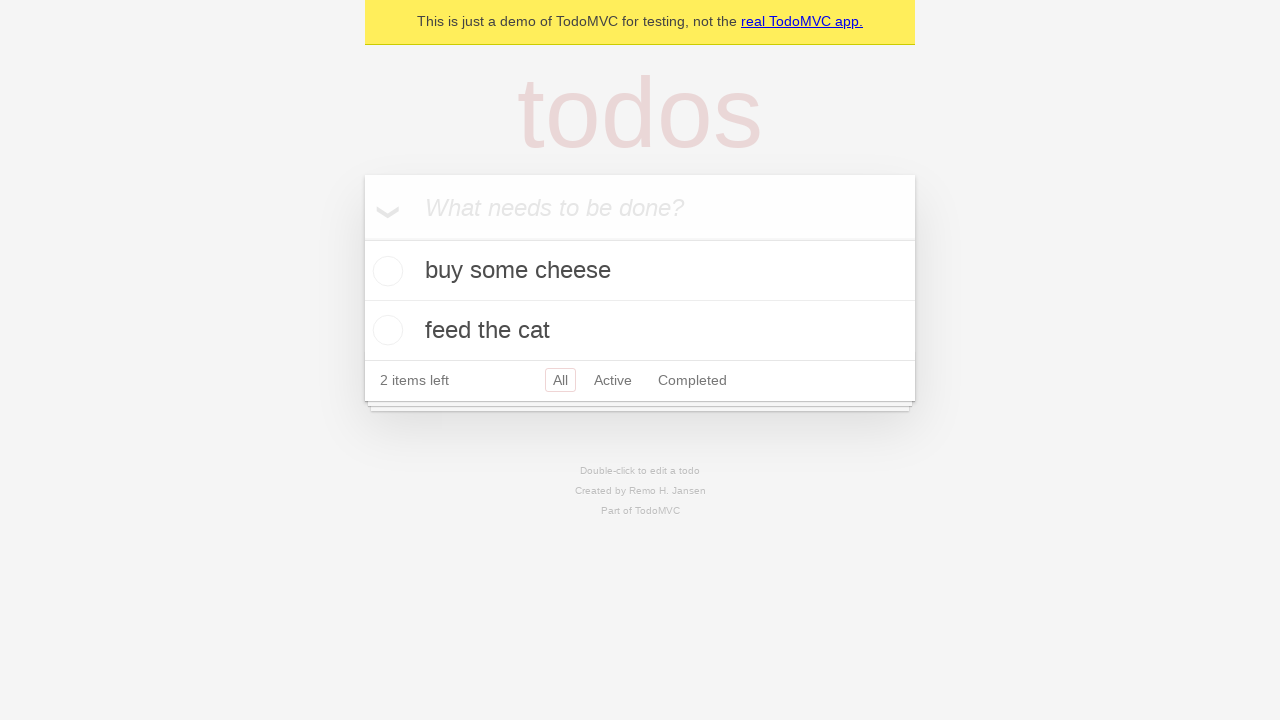

Filled todo input with 'book a doctors appointment' on internal:attr=[placeholder="What needs to be done?"i]
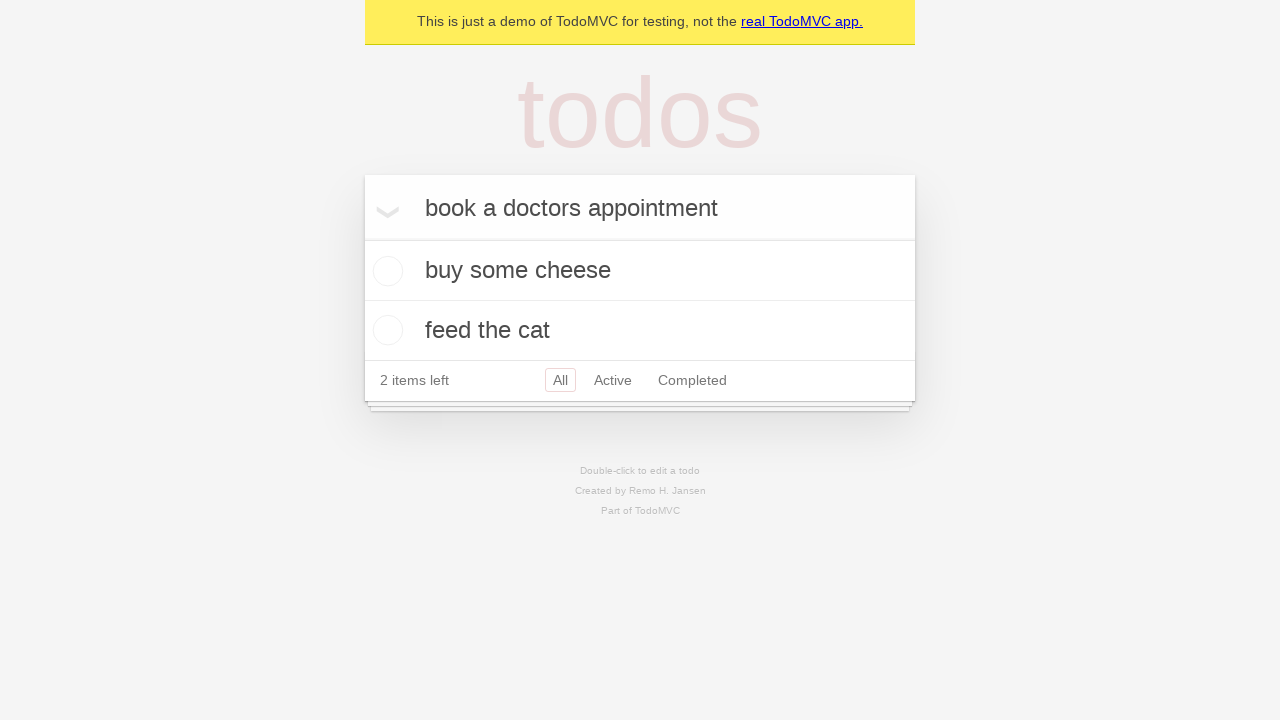

Pressed Enter to create third todo item on internal:attr=[placeholder="What needs to be done?"i]
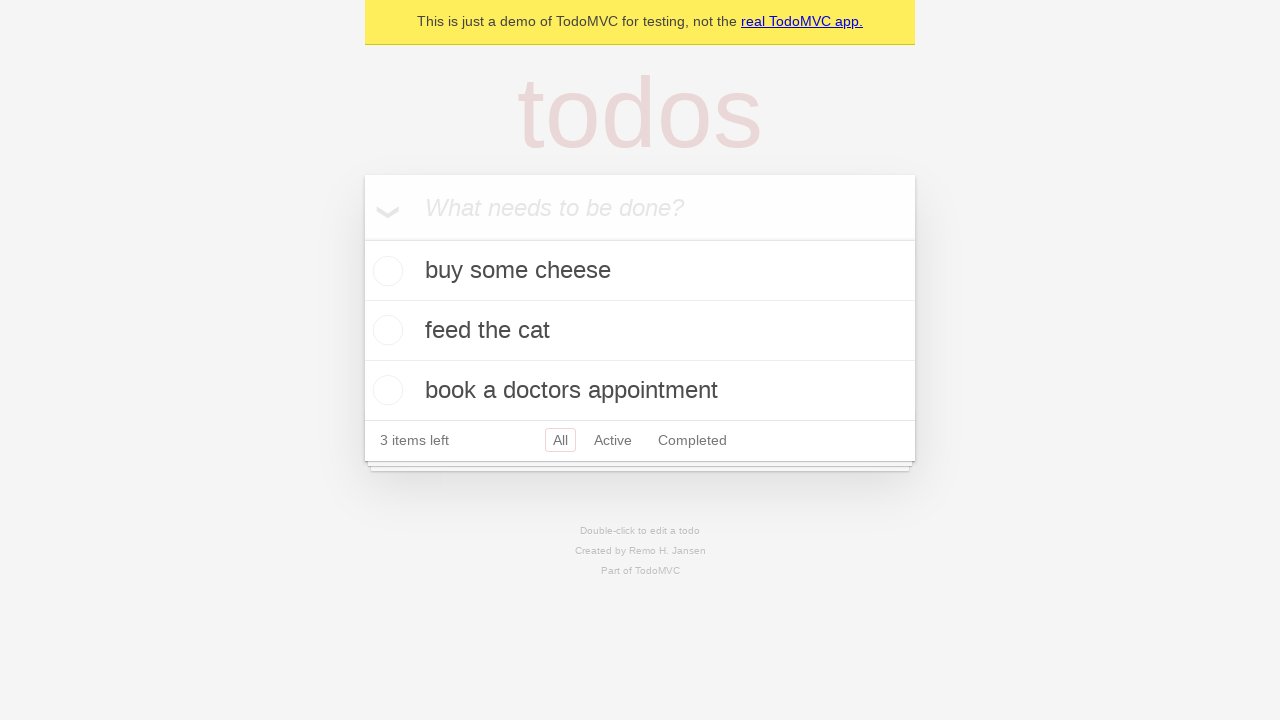

Todo count element loaded, confirming all 3 items appended to bottom of list
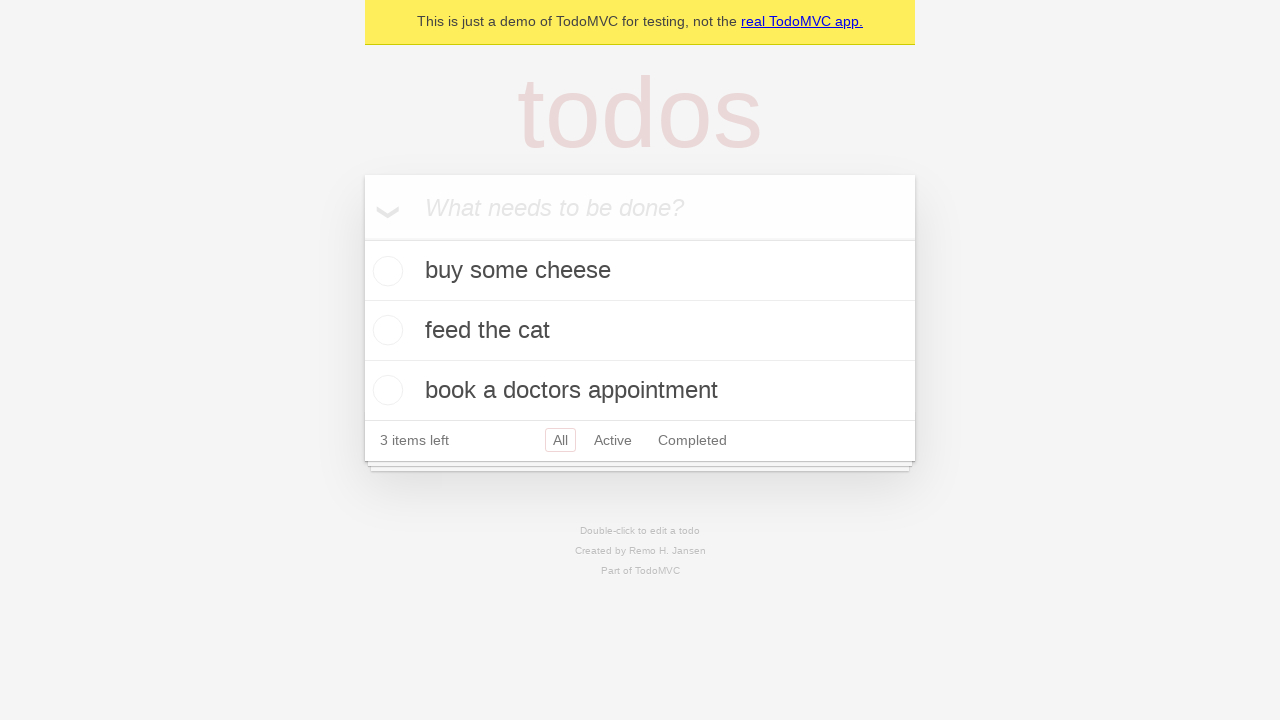

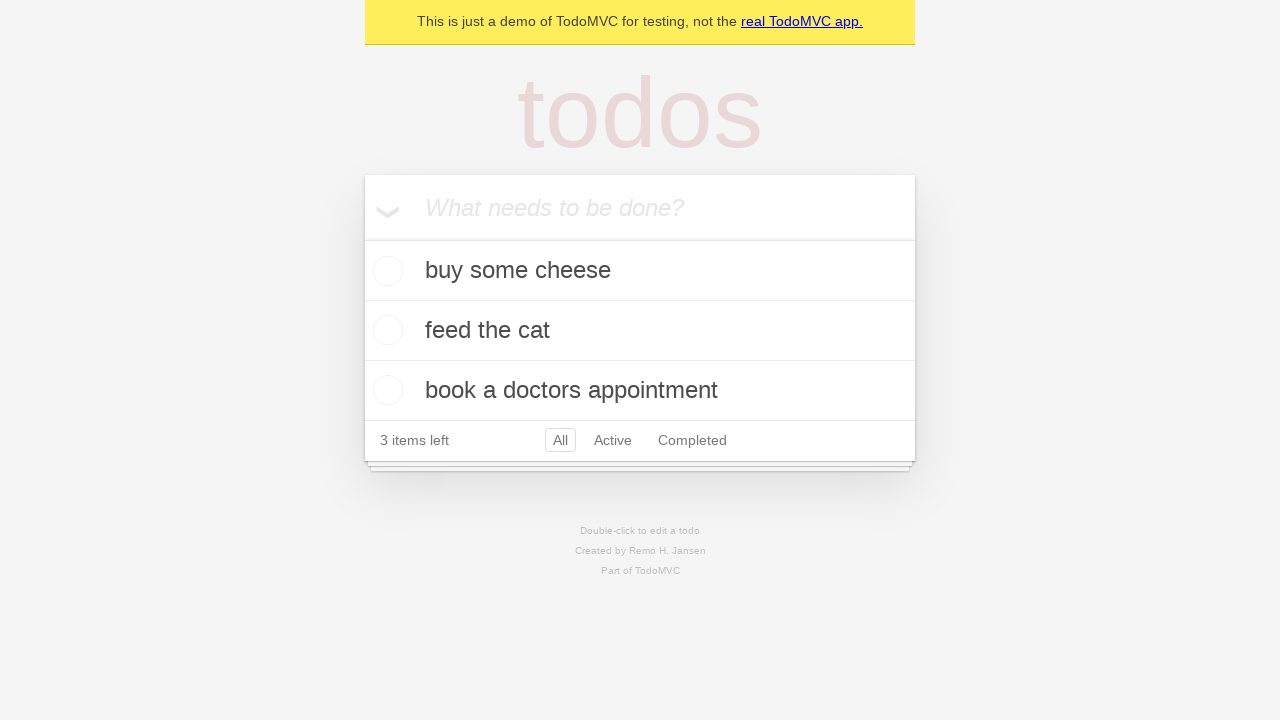